Tests page scrolling by scrolling to an element at the bottom of the page

Starting URL: https://atidcollege.co.il/Xamples/ex_actions.html

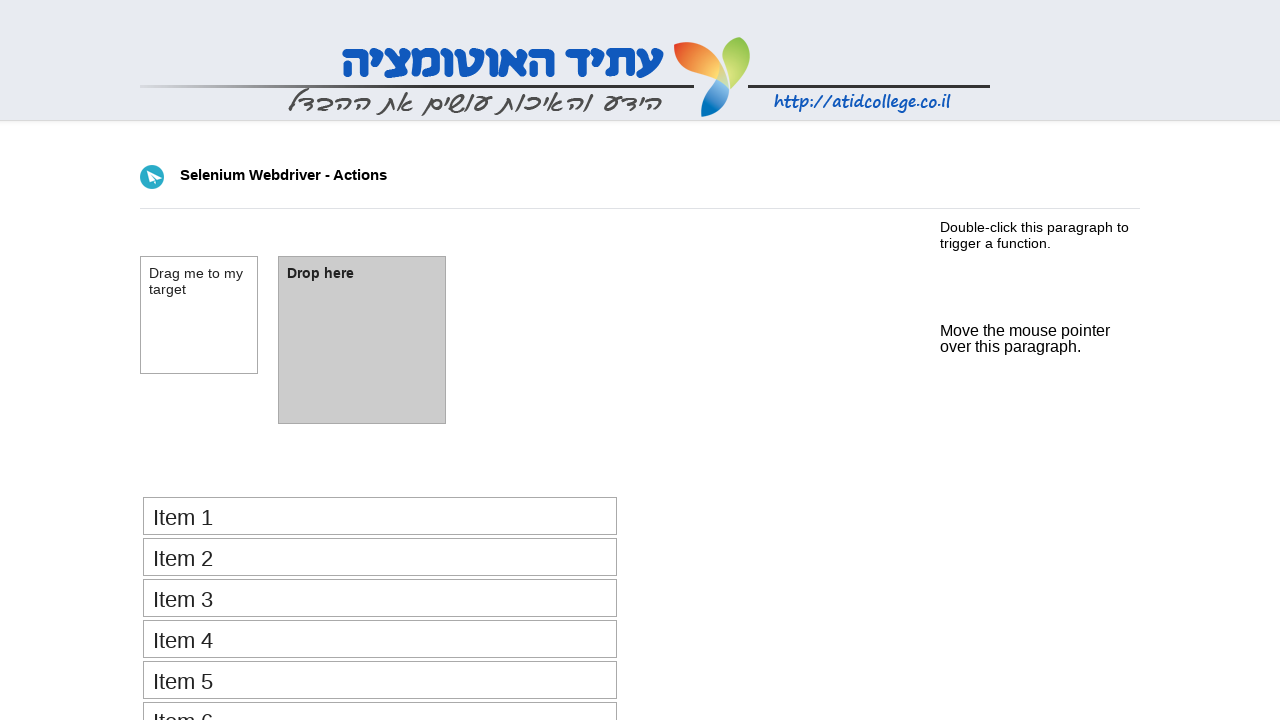

Verified that scrolled_element is enabled
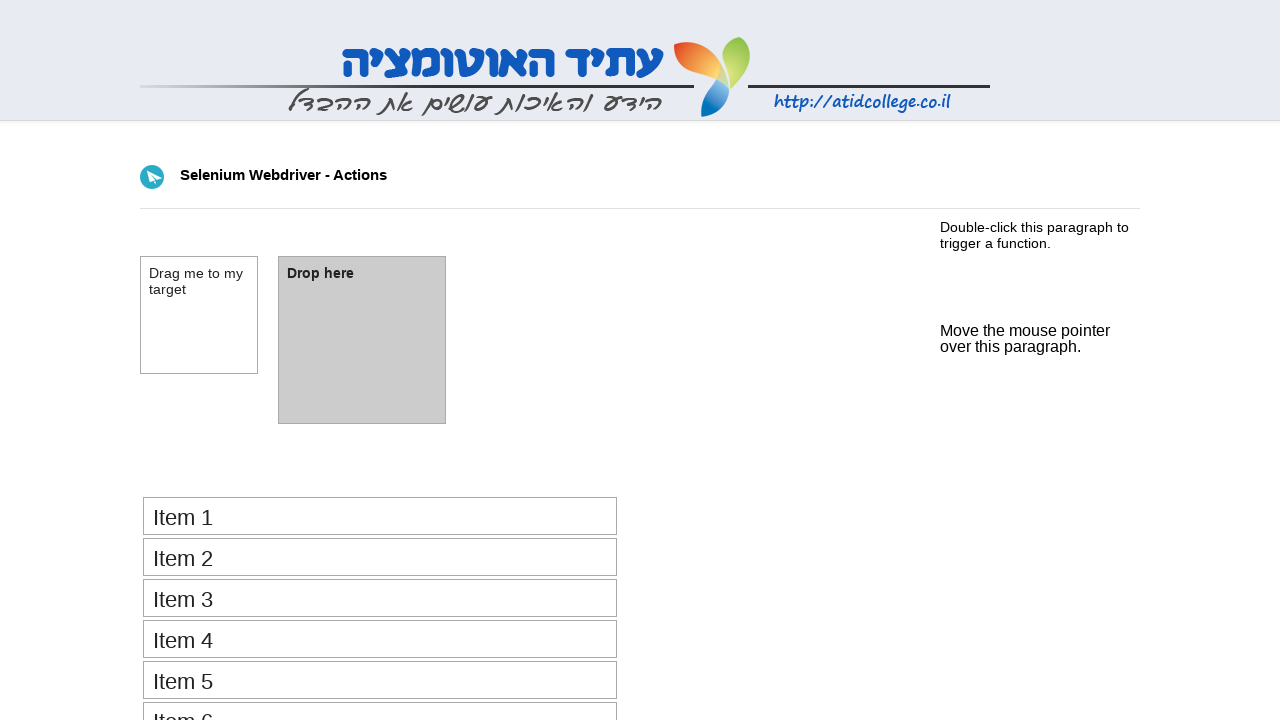

Scrolled to scrolled_element at the bottom of the page
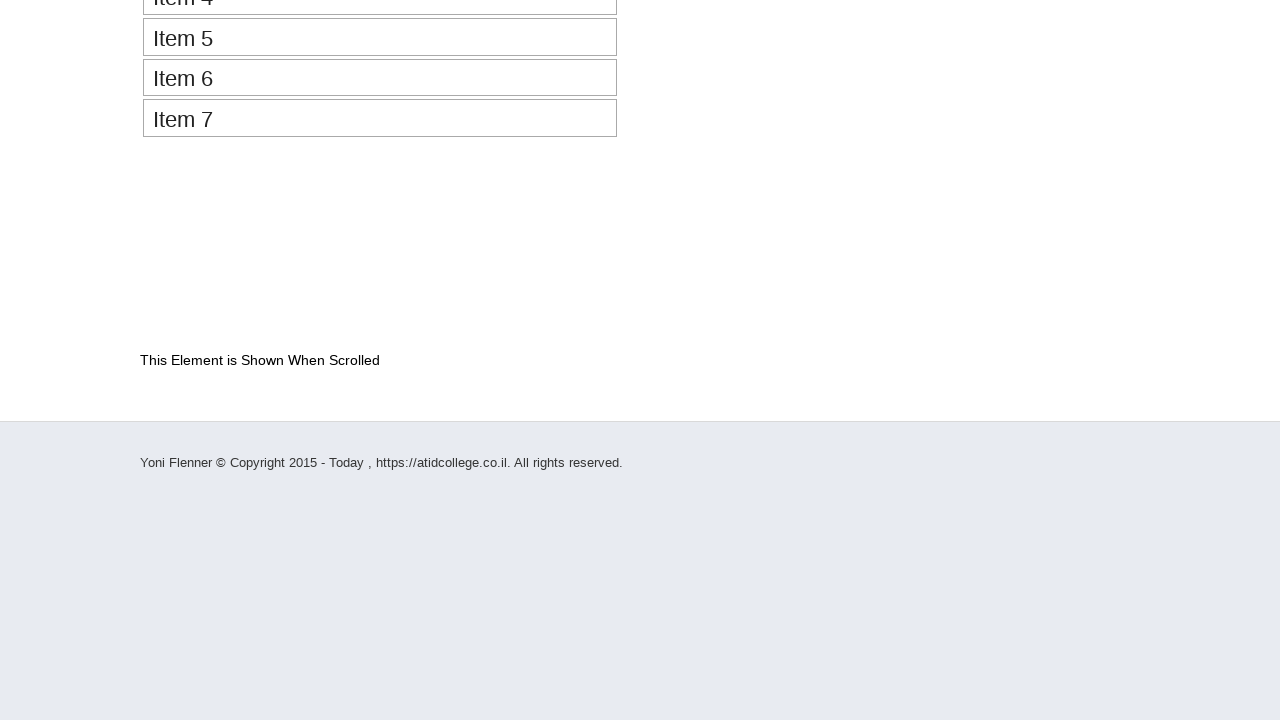

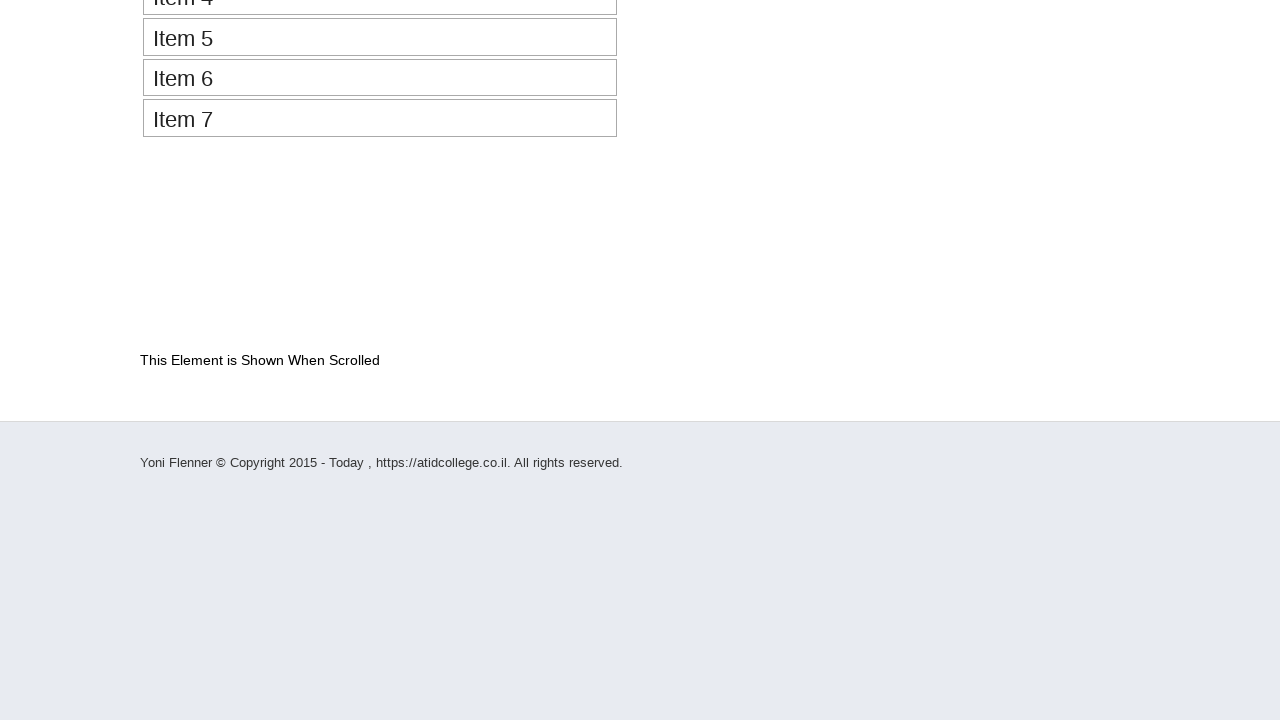